Tests the country dropdown on OrangeHRM's free trial page by verifying that specific countries are present in the dropdown options

Starting URL: https://www.orangehrm.com/30-day-free-trial

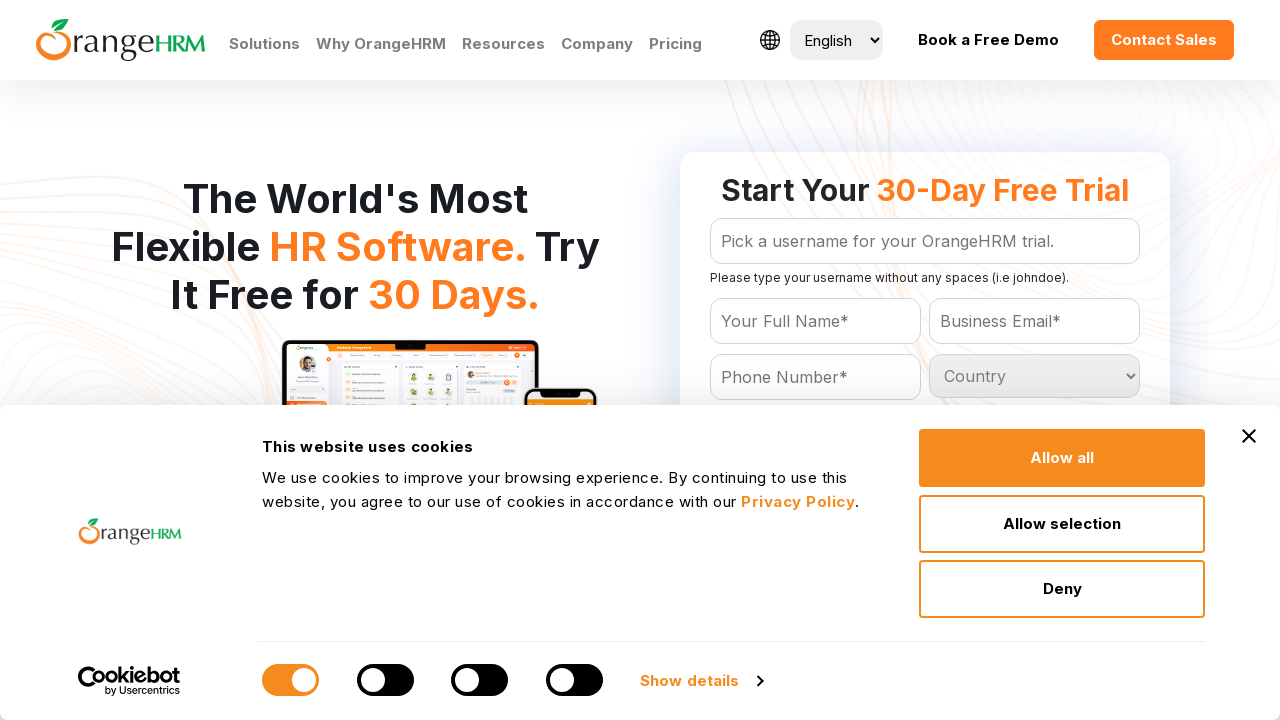

Located country dropdown element
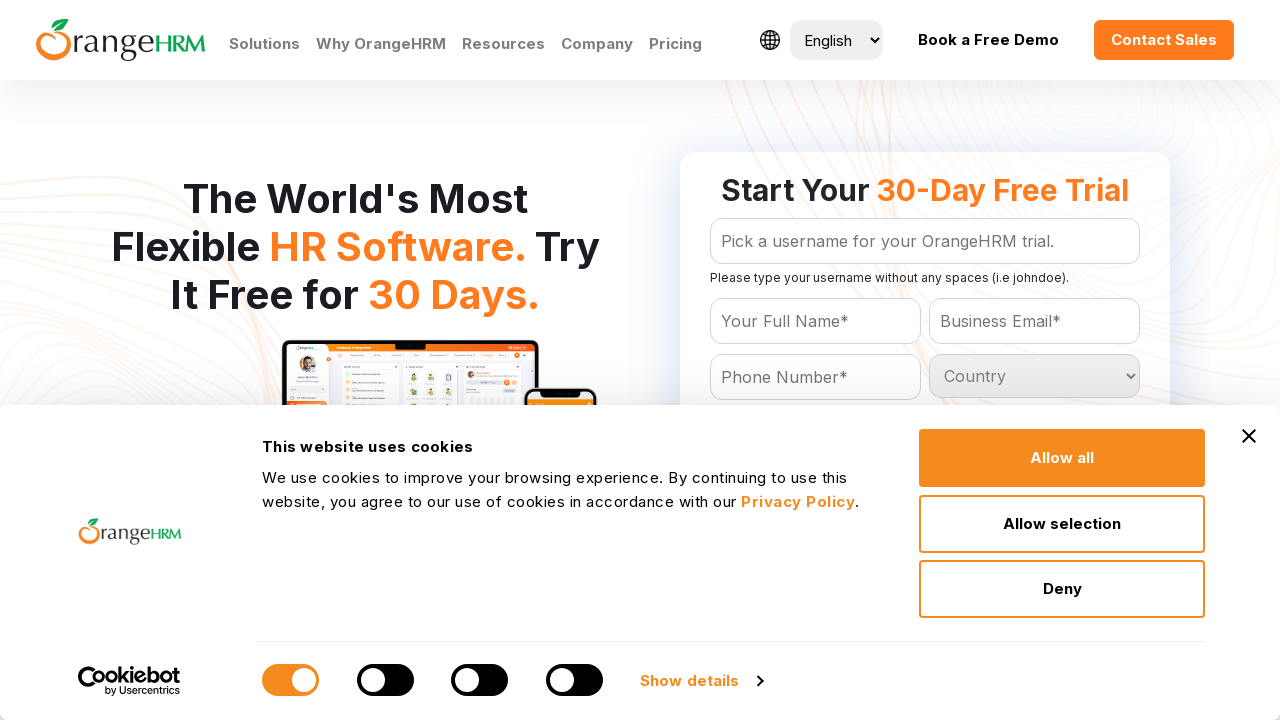

Retrieved all country options from dropdown
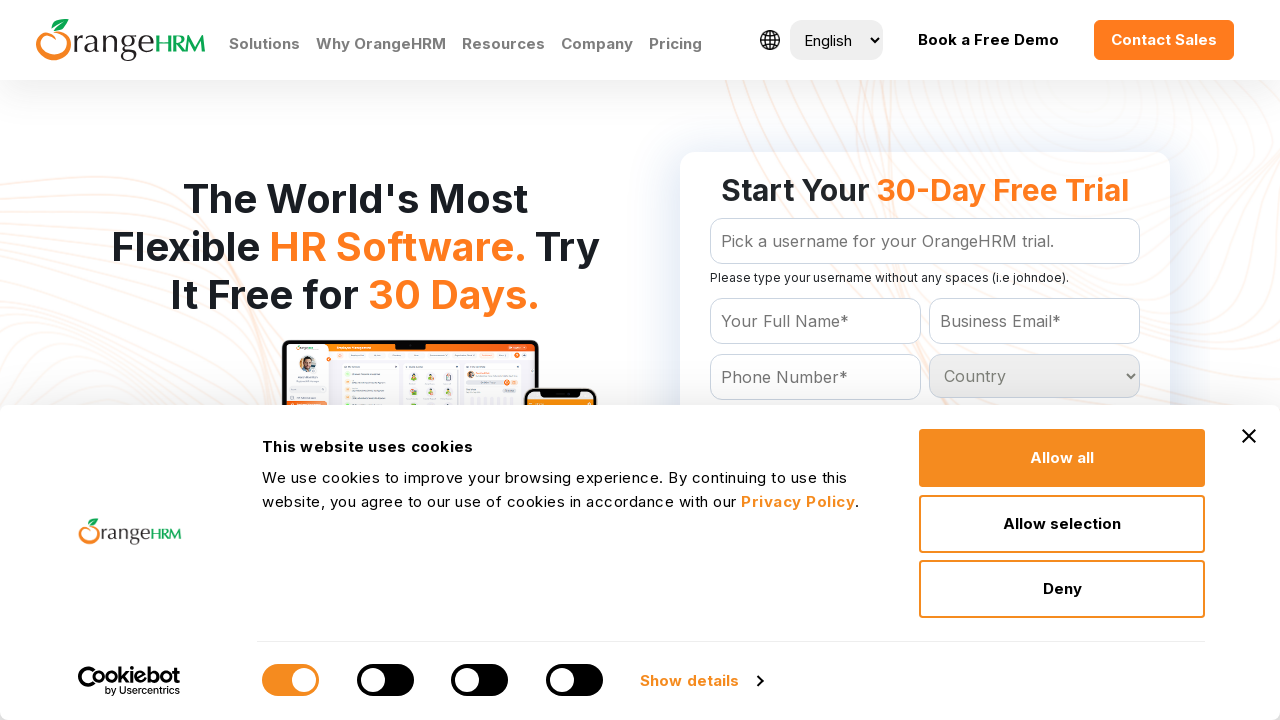

Total countries in dropdown: 233
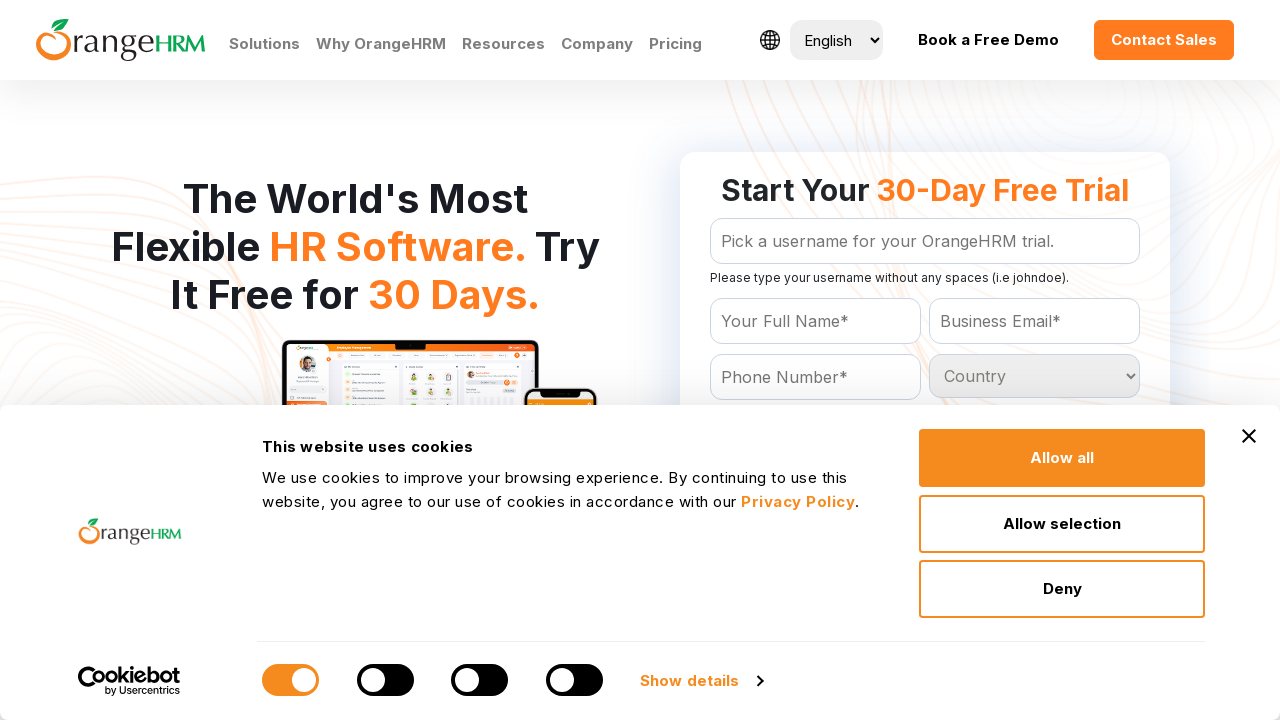

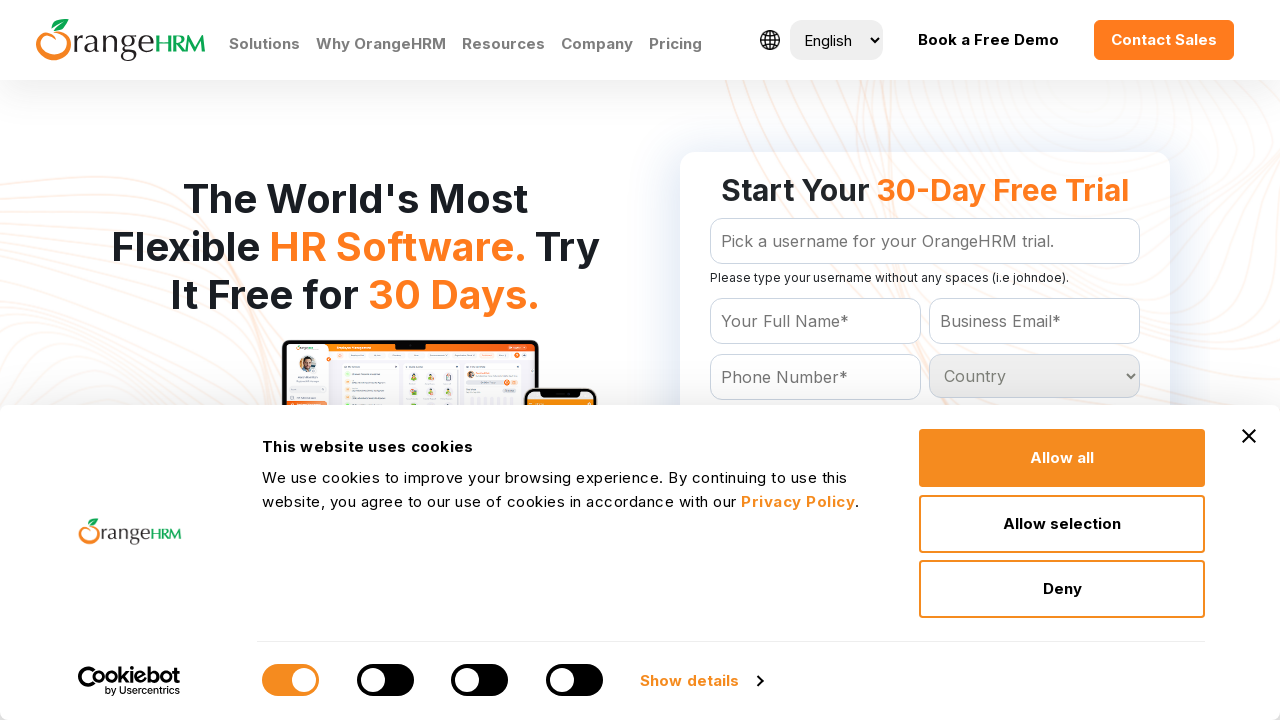